Navigates to ToolsQA website, clicks on Demo Site link to open a new window, then scrolls to and clicks on Elements section

Starting URL: https://www.toolsqa.com/

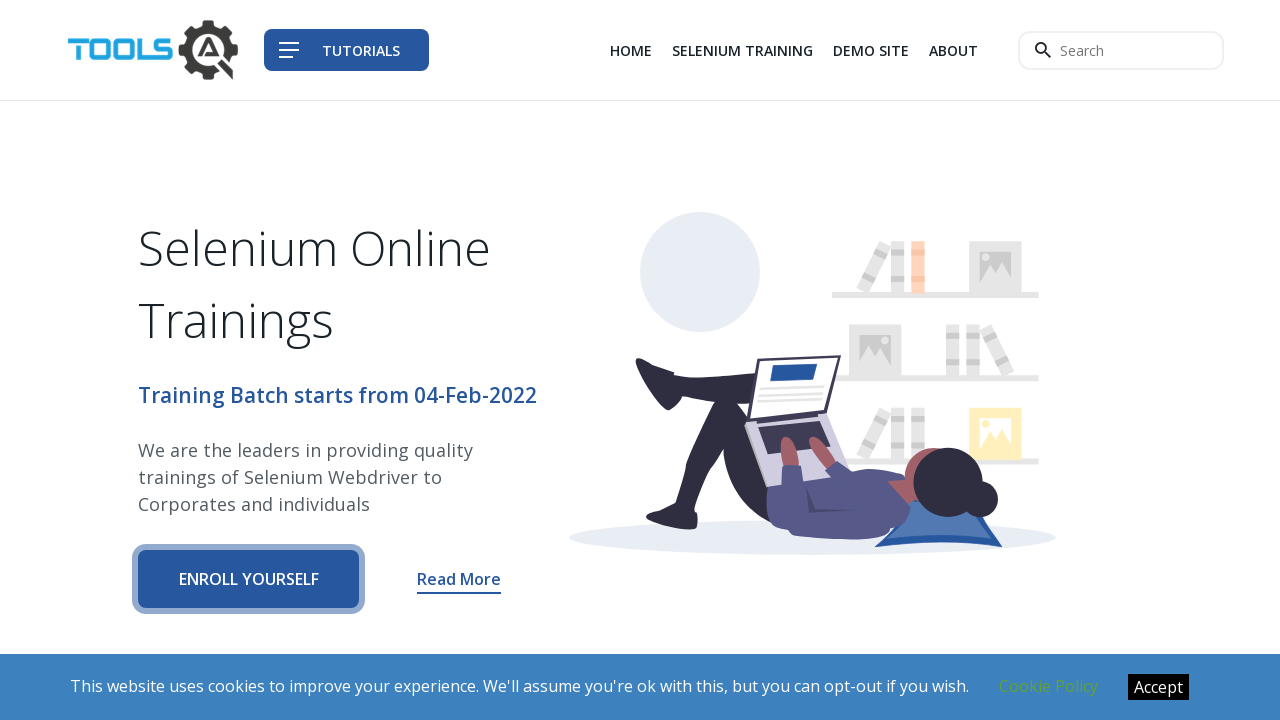

Clicked Demo Site link on ToolsQA homepage at (871, 50) on text='Demo Site'
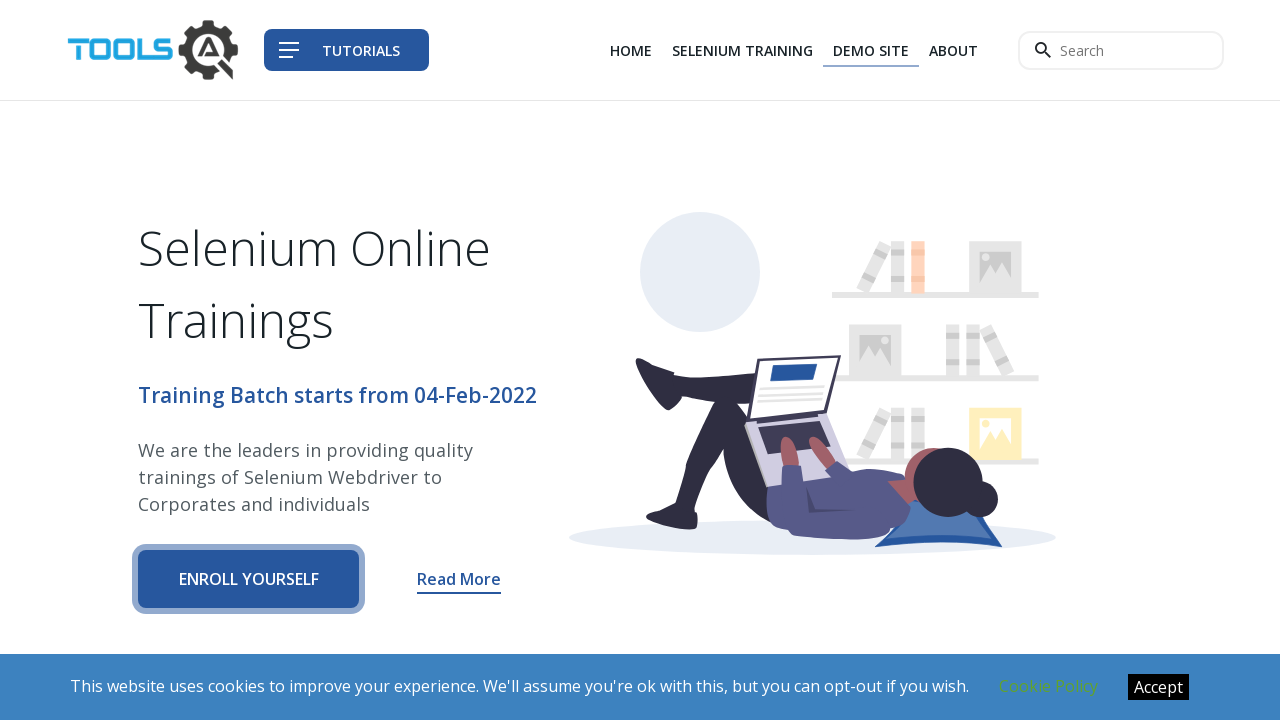

Opened new window/tab from Demo Site link at (871, 50) on text='Demo Site'
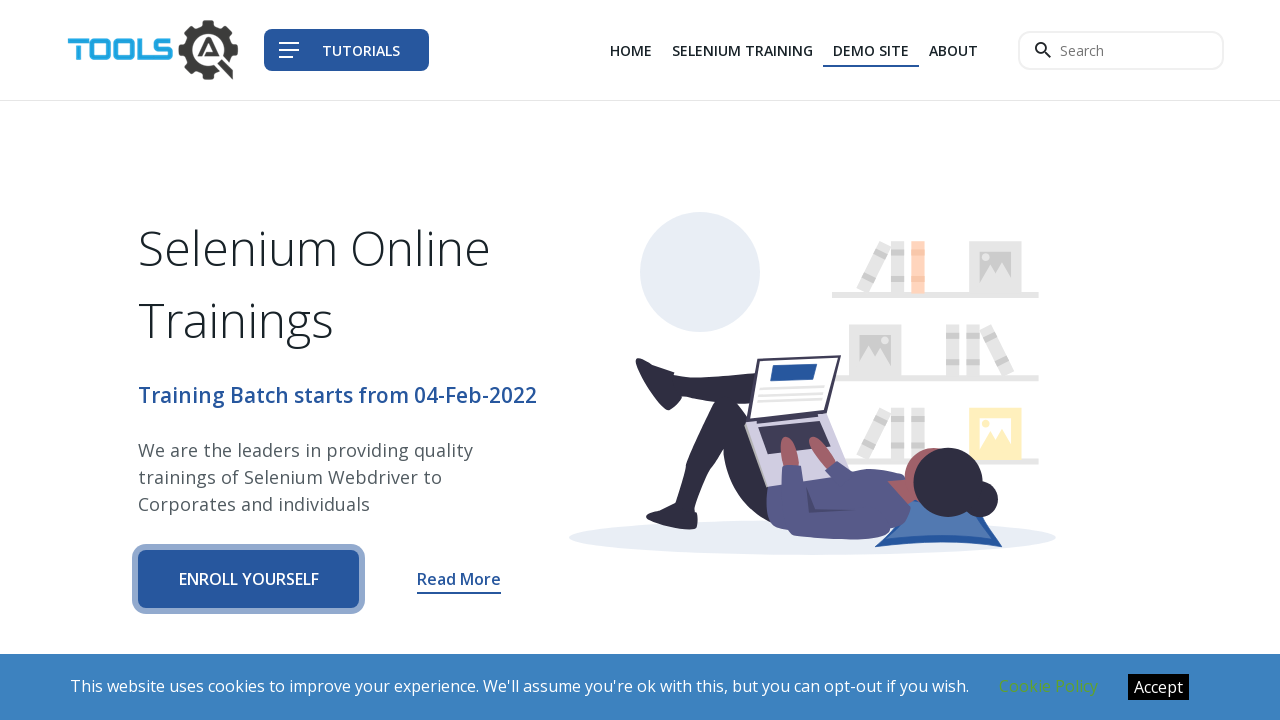

Switched to new page/window
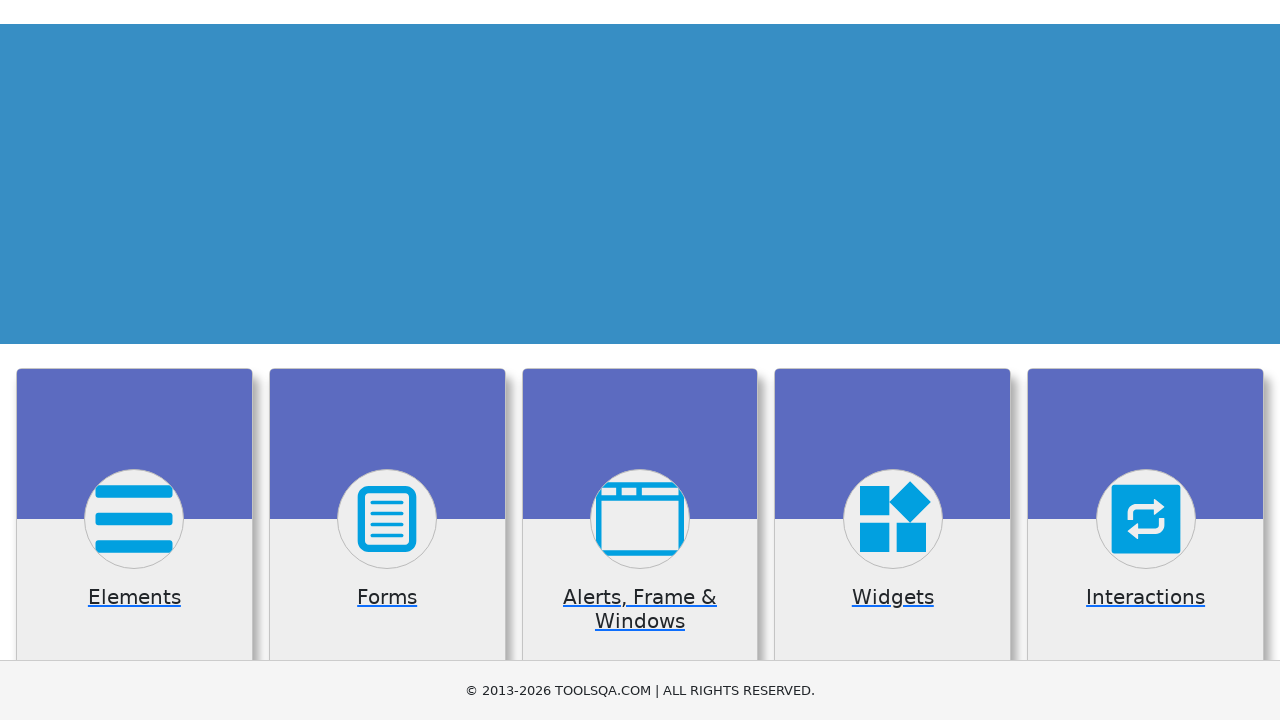

Scrolled to Elements section
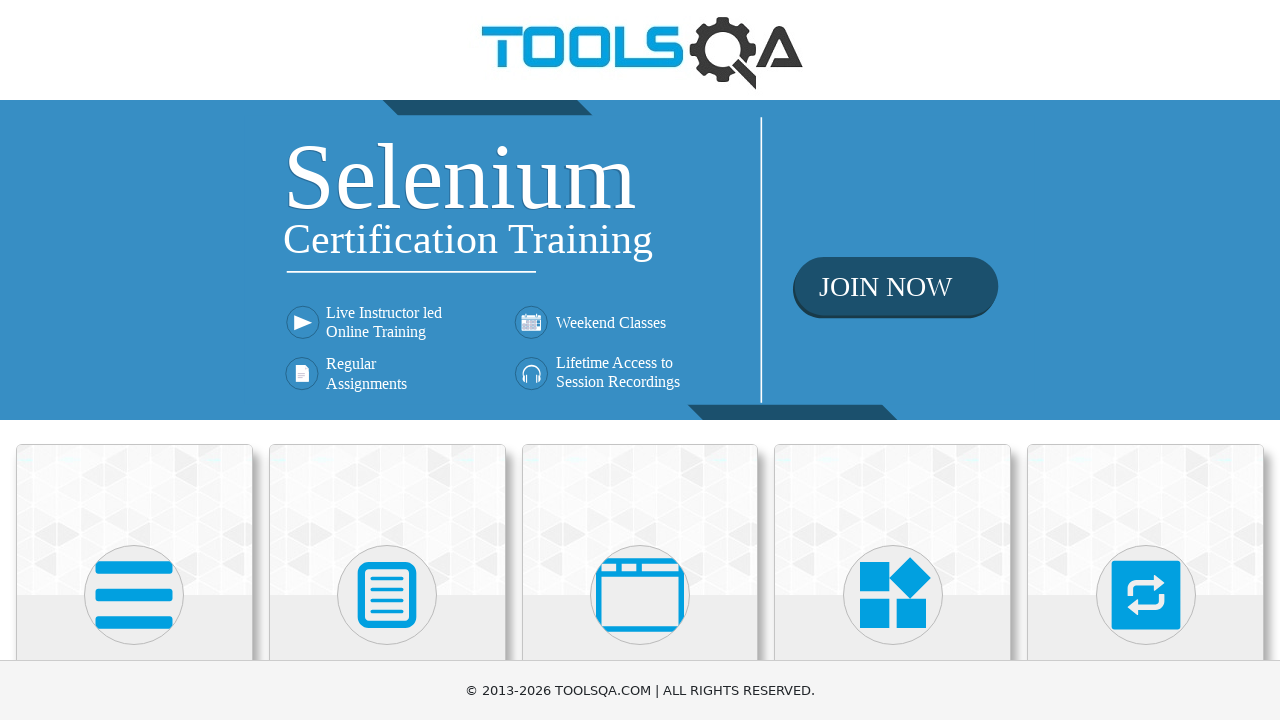

Clicked on Elements section at (134, 360) on text='Elements'
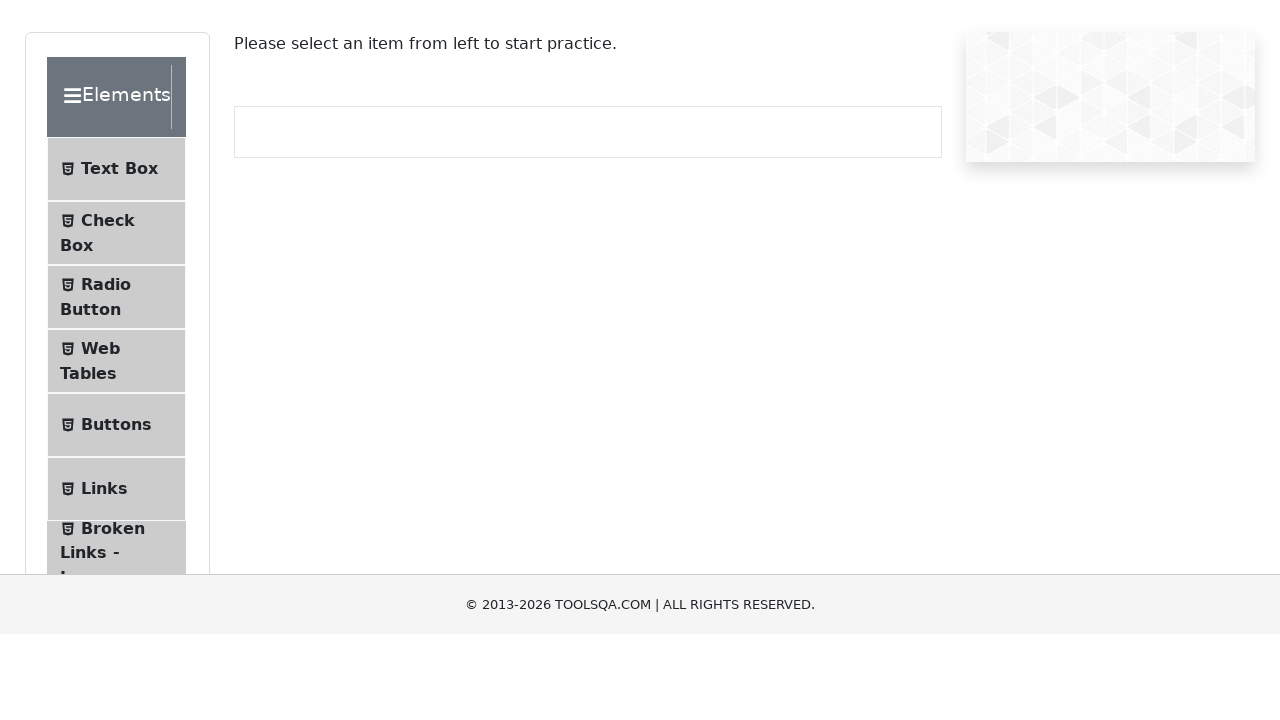

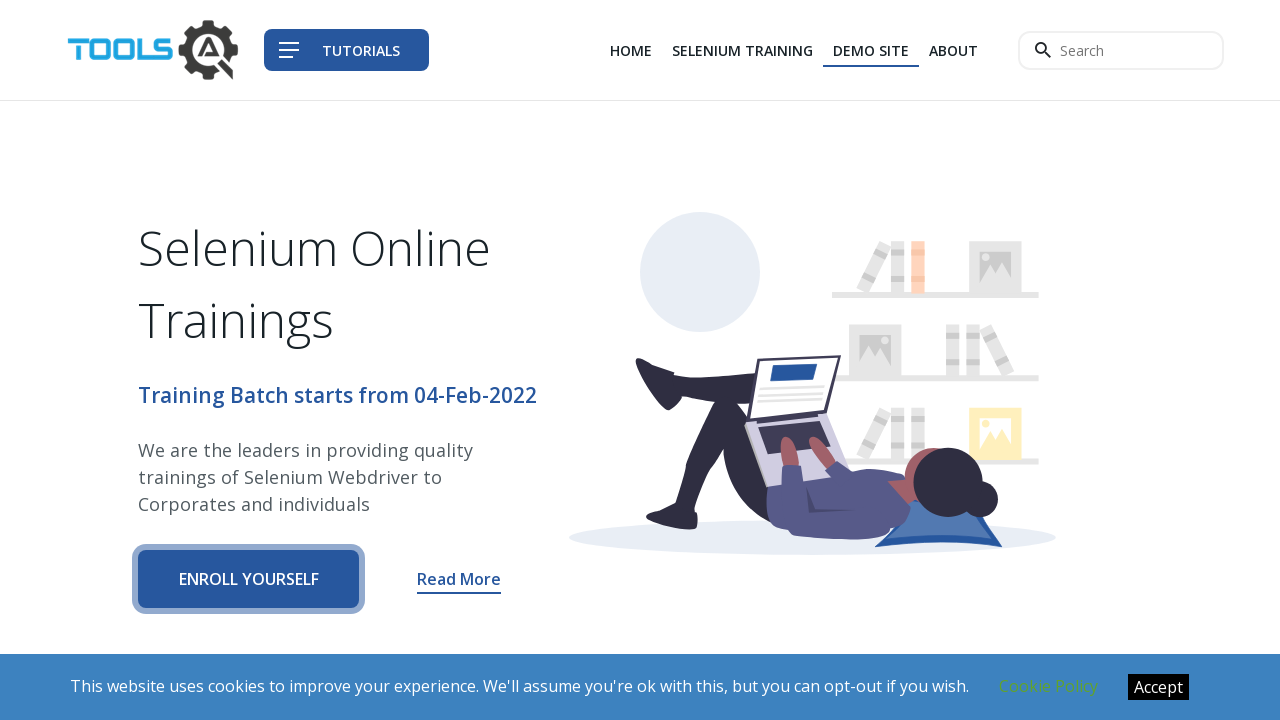